Tests the search functionality by entering a search term and verifying results are displayed

Starting URL: https://learn.javascript.ru/

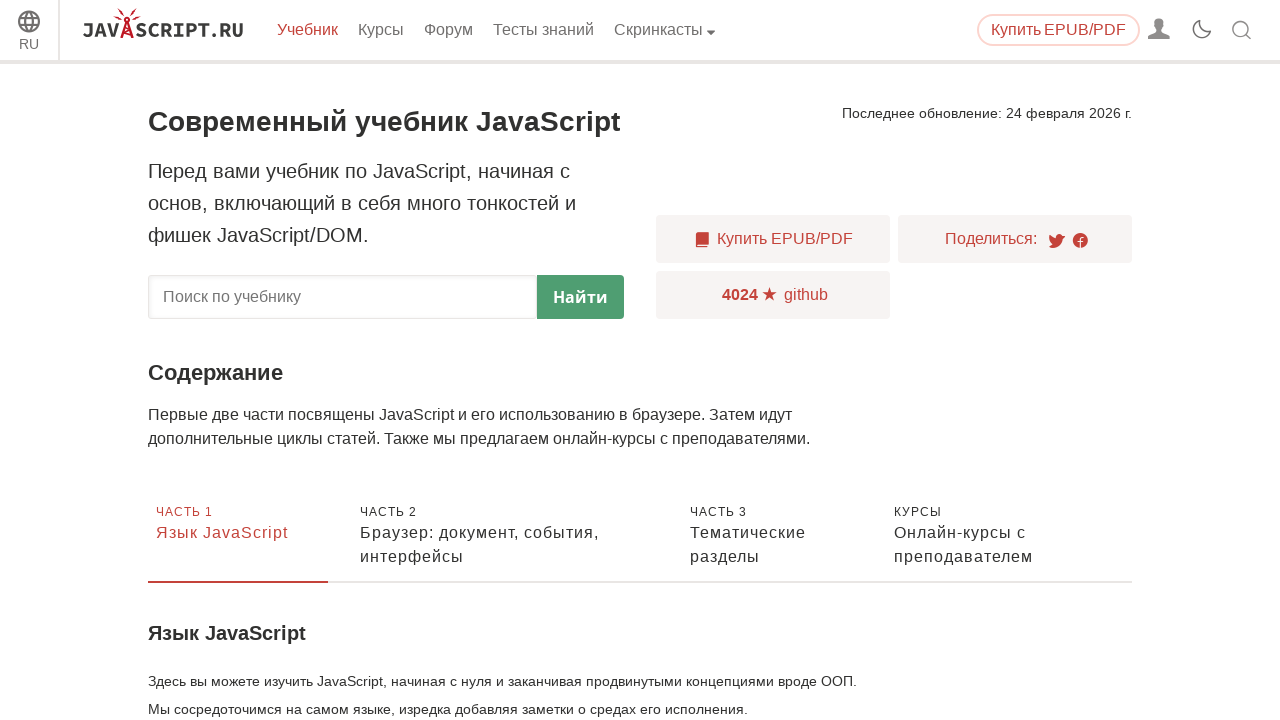

Clicked on search field at (342, 297) on .text-input__frontpage-search__input
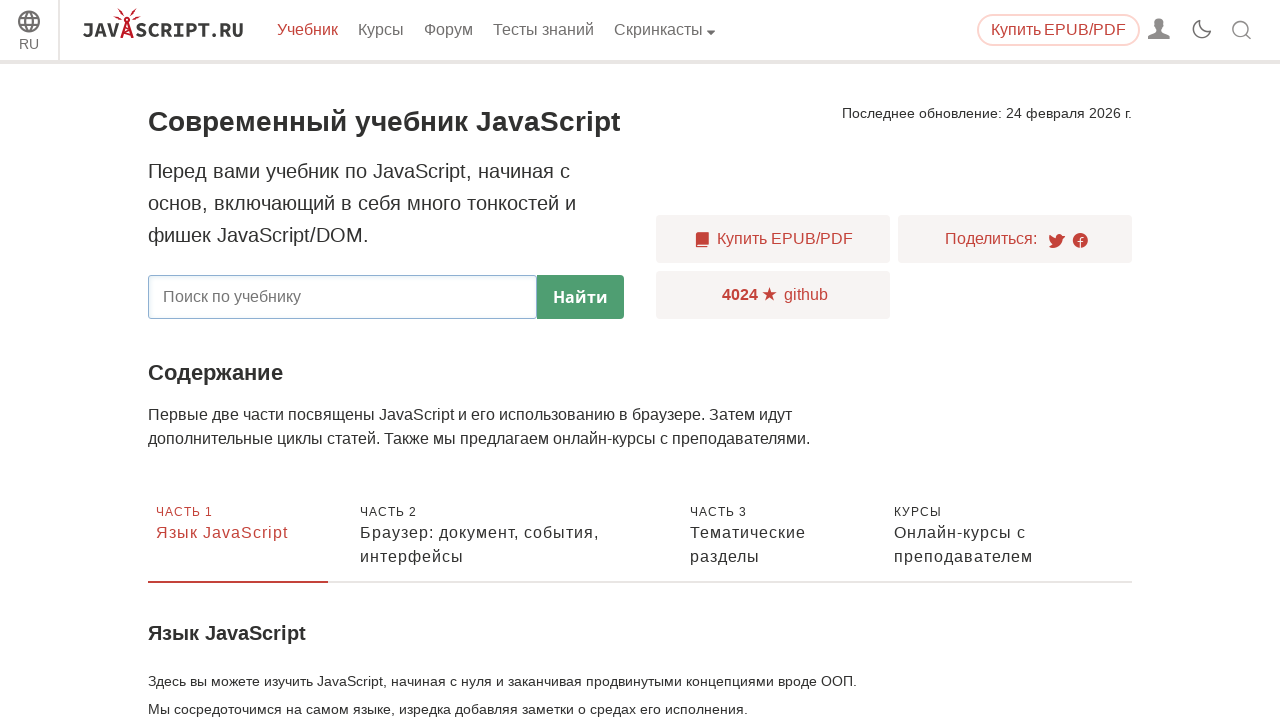

Entered search term 'замыкания' in search field on .text-input__frontpage-search__input
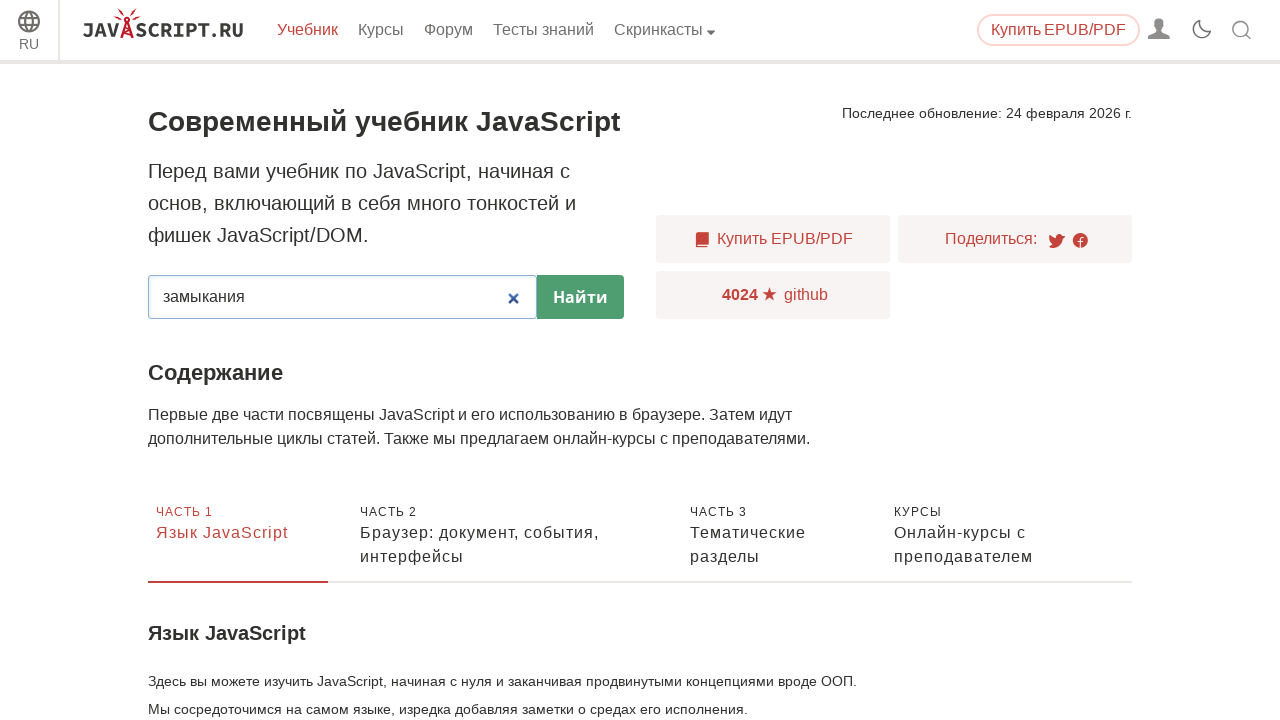

Pressed Enter to execute search on .text-input__frontpage-search__input
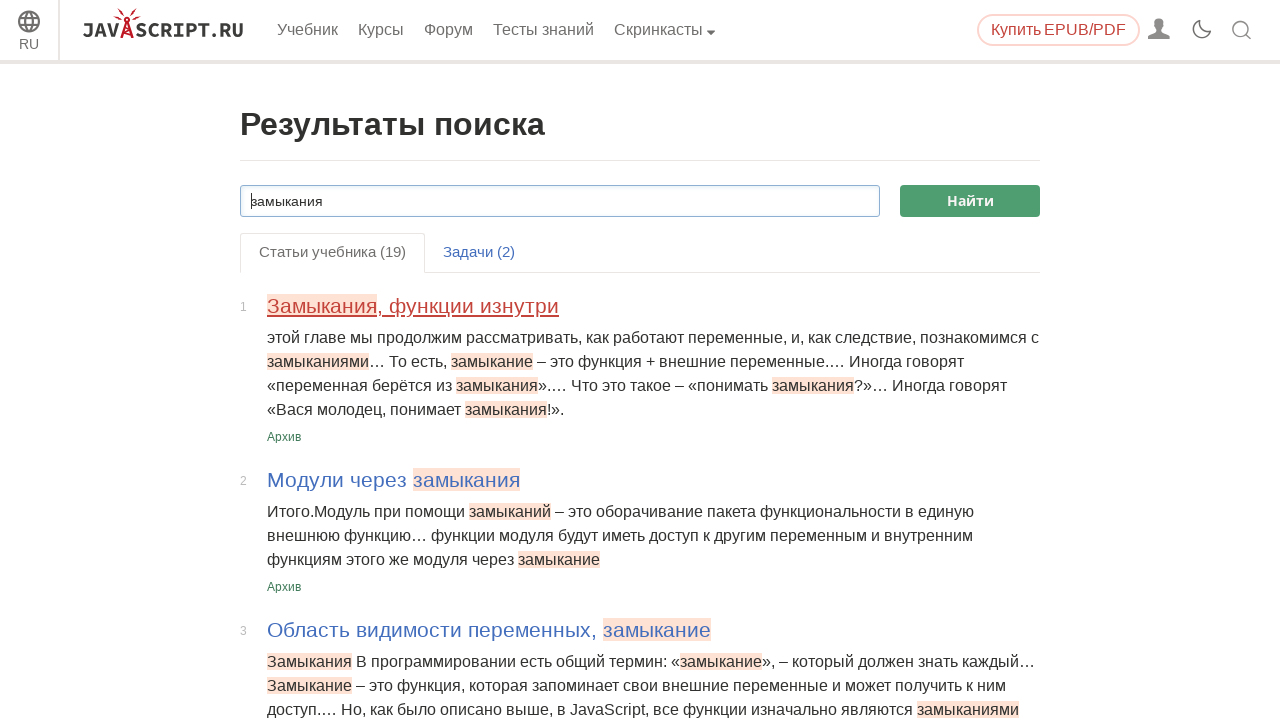

Search results loaded and displayed
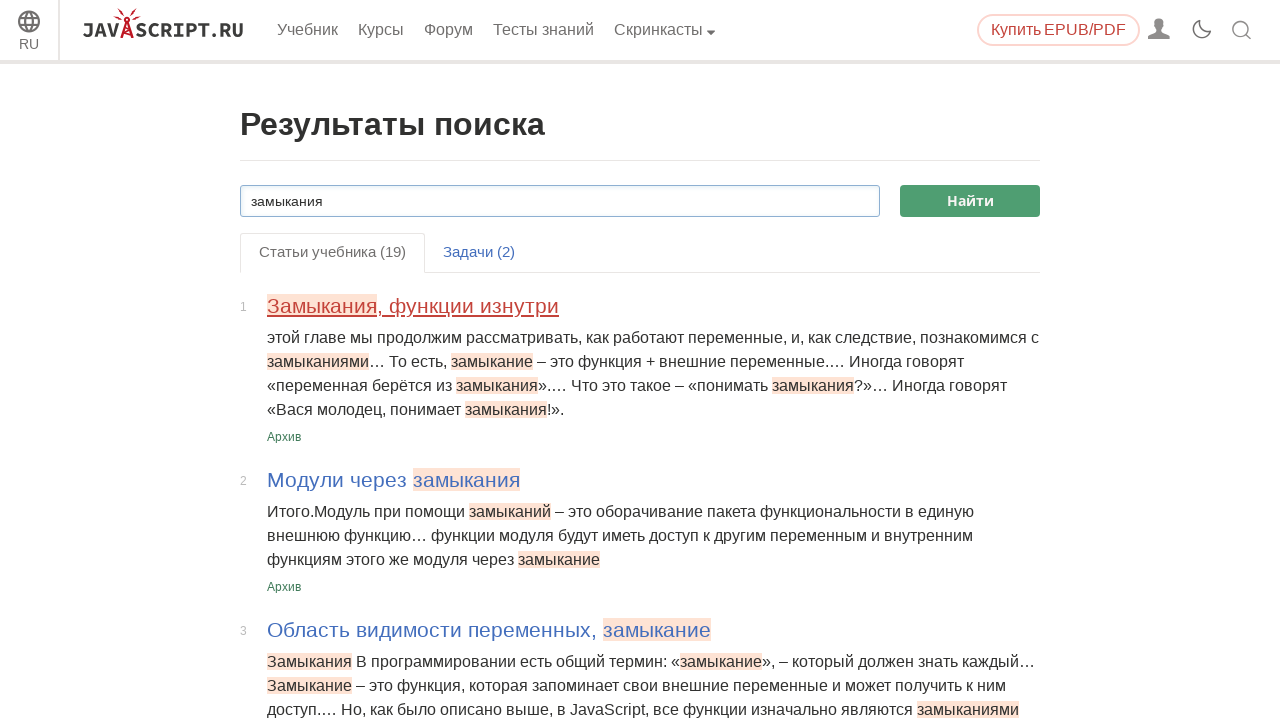

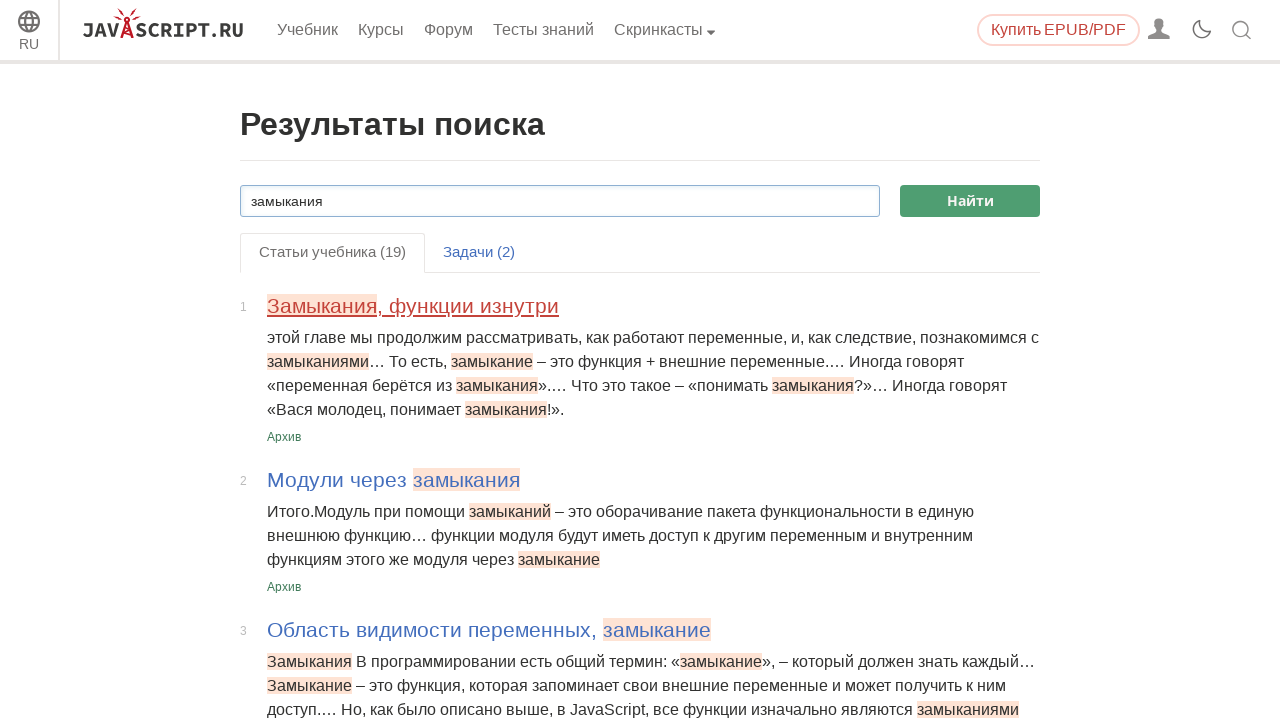